Navigates to cathwalk.app and waits for the page to fully load (network idle state)

Starting URL: https://cathwalk.app

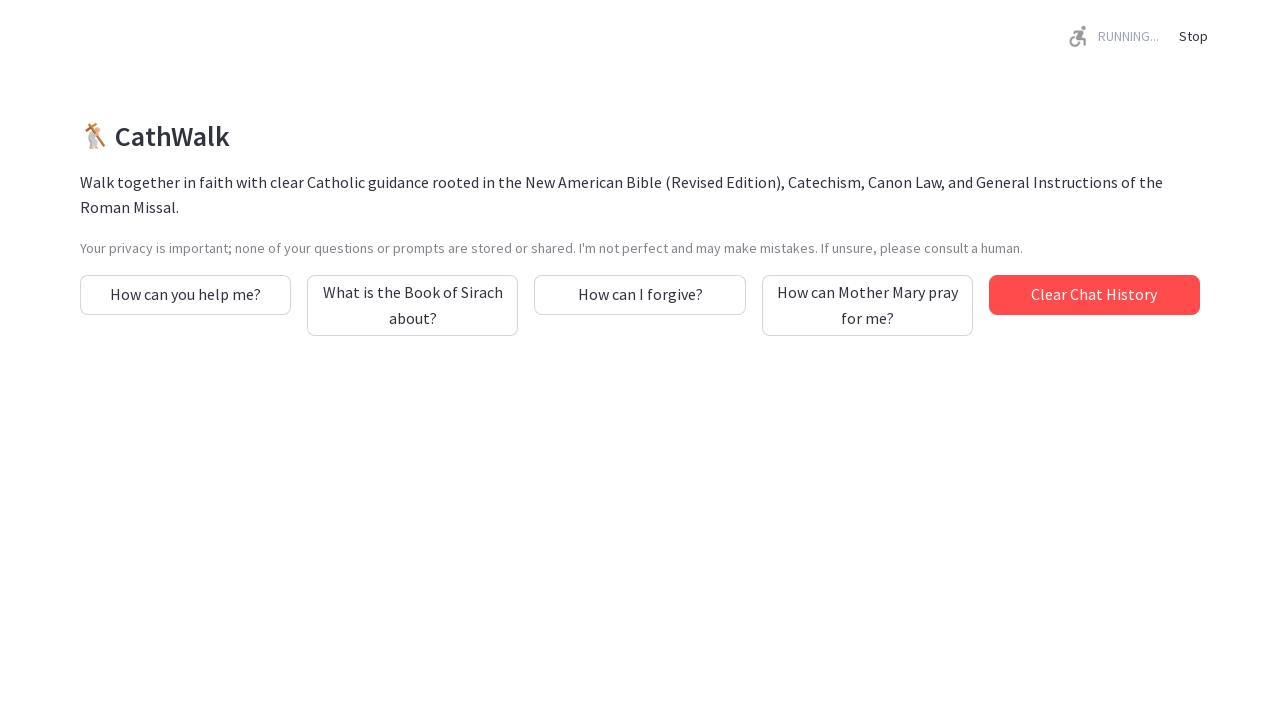

Waited for page to reach network idle state - all resources loaded
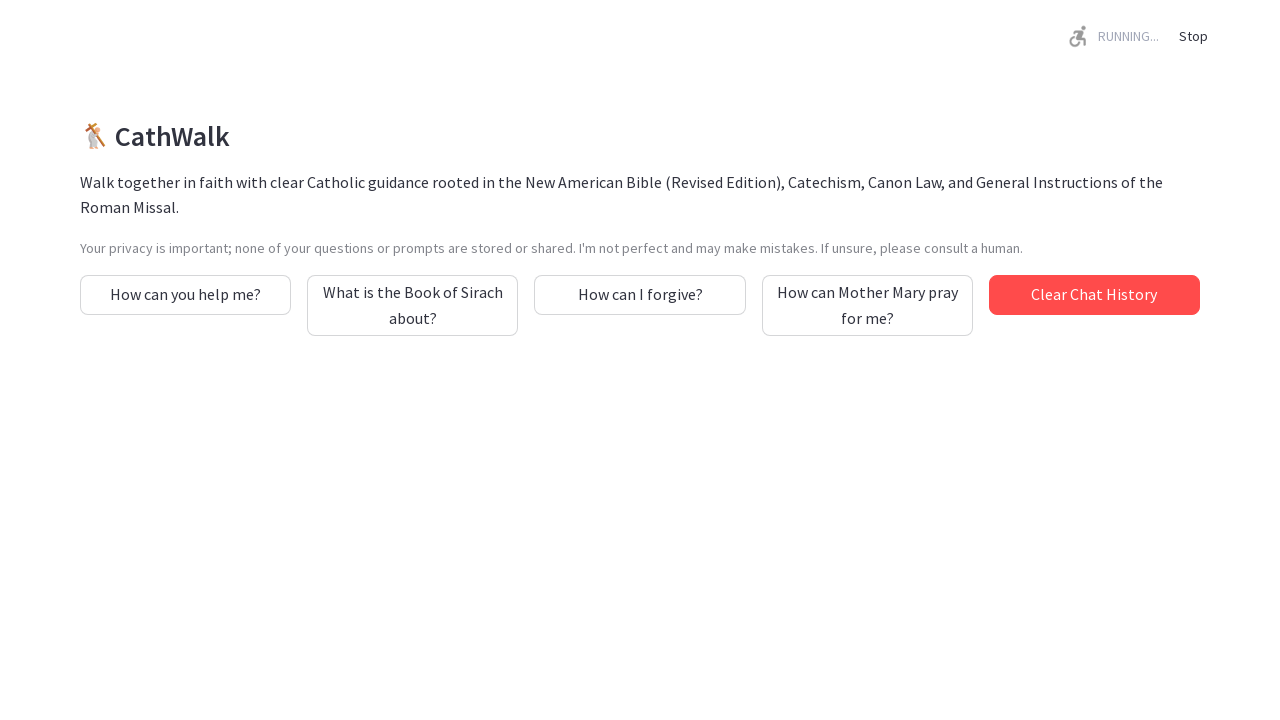

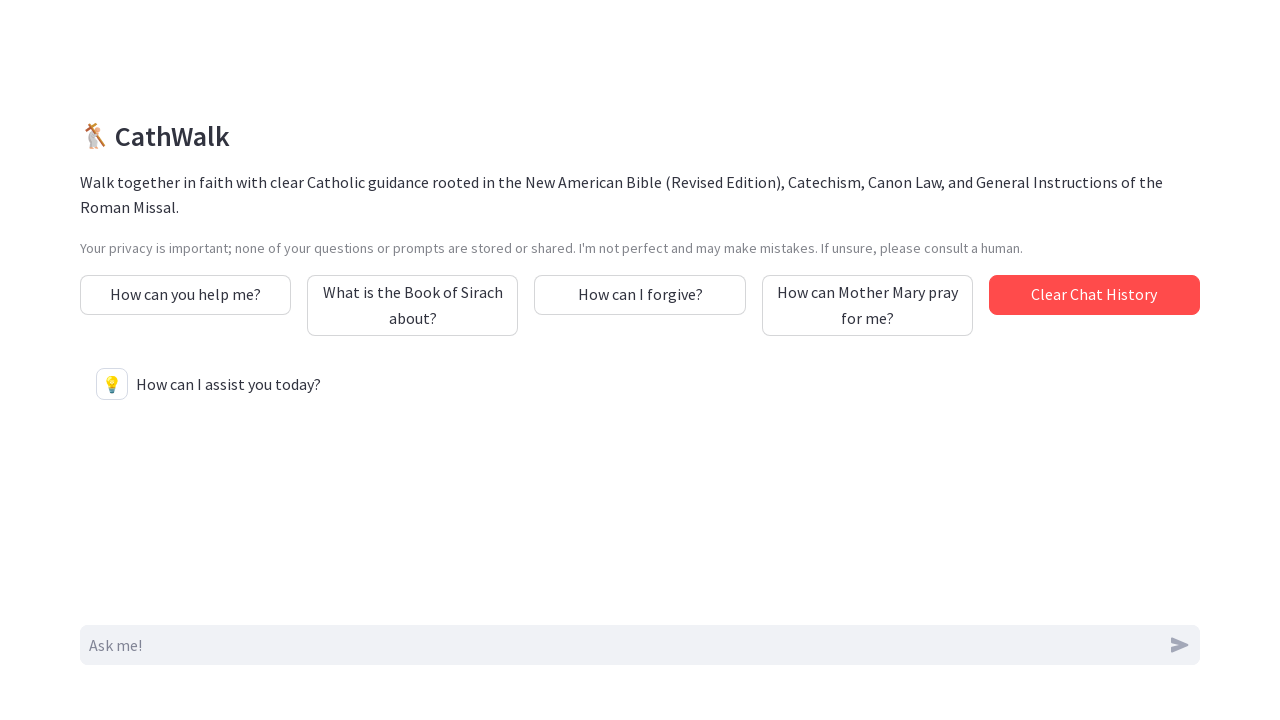